Tests shoe size validation by entering a valid size and clicking the check button to verify success message

Starting URL: https://lm.skillbox.cc/qa_tester/module03/practice1/

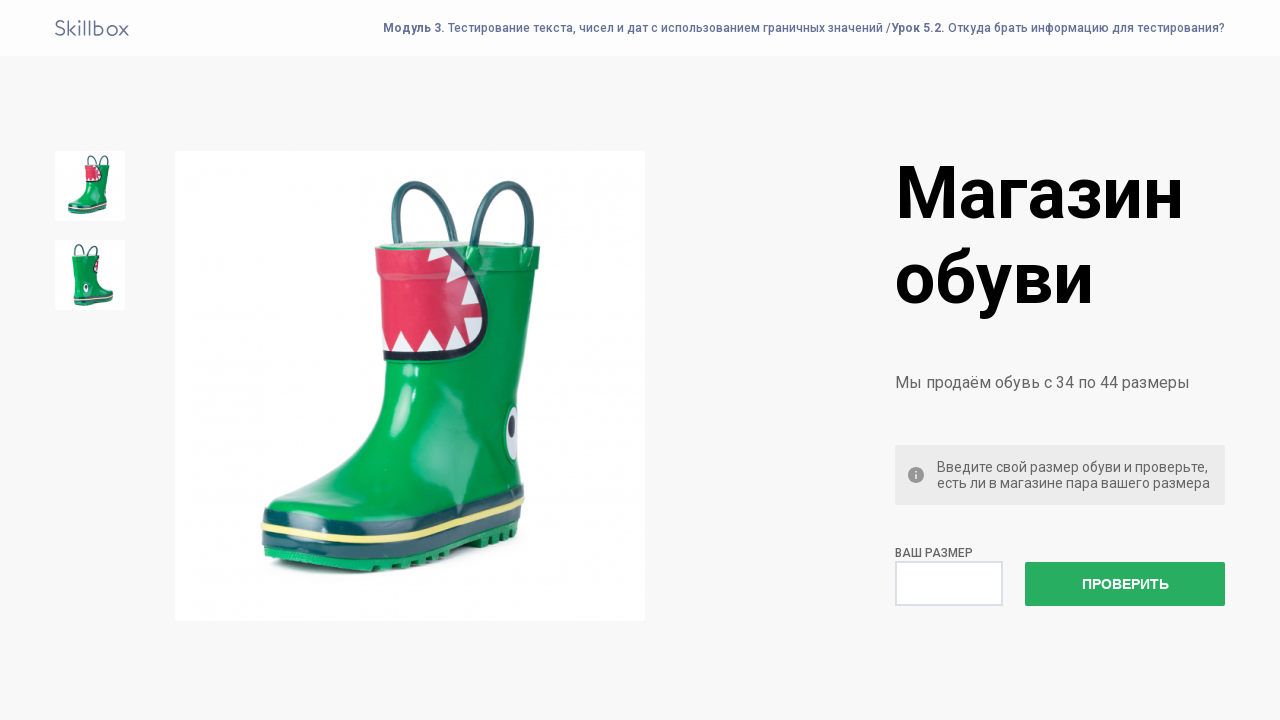

Entered shoe size '42' in the size field on #size
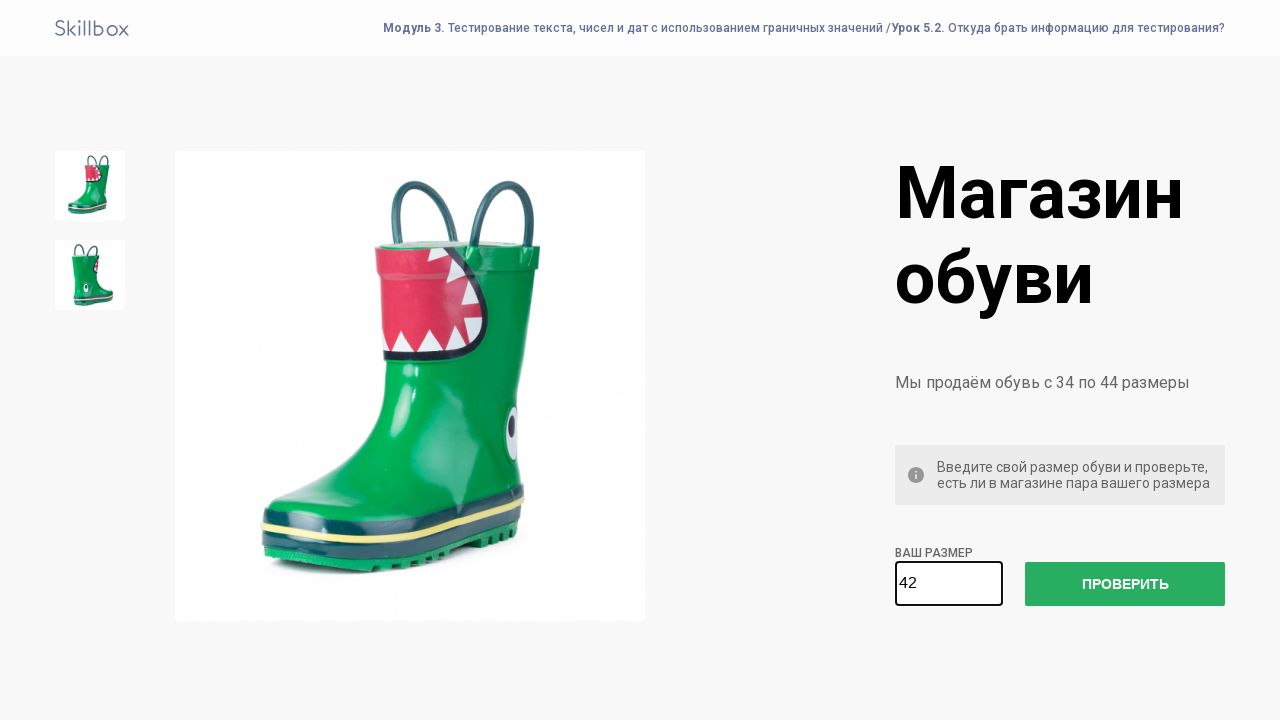

Clicked the check size button at (1125, 584) on #check-size-button
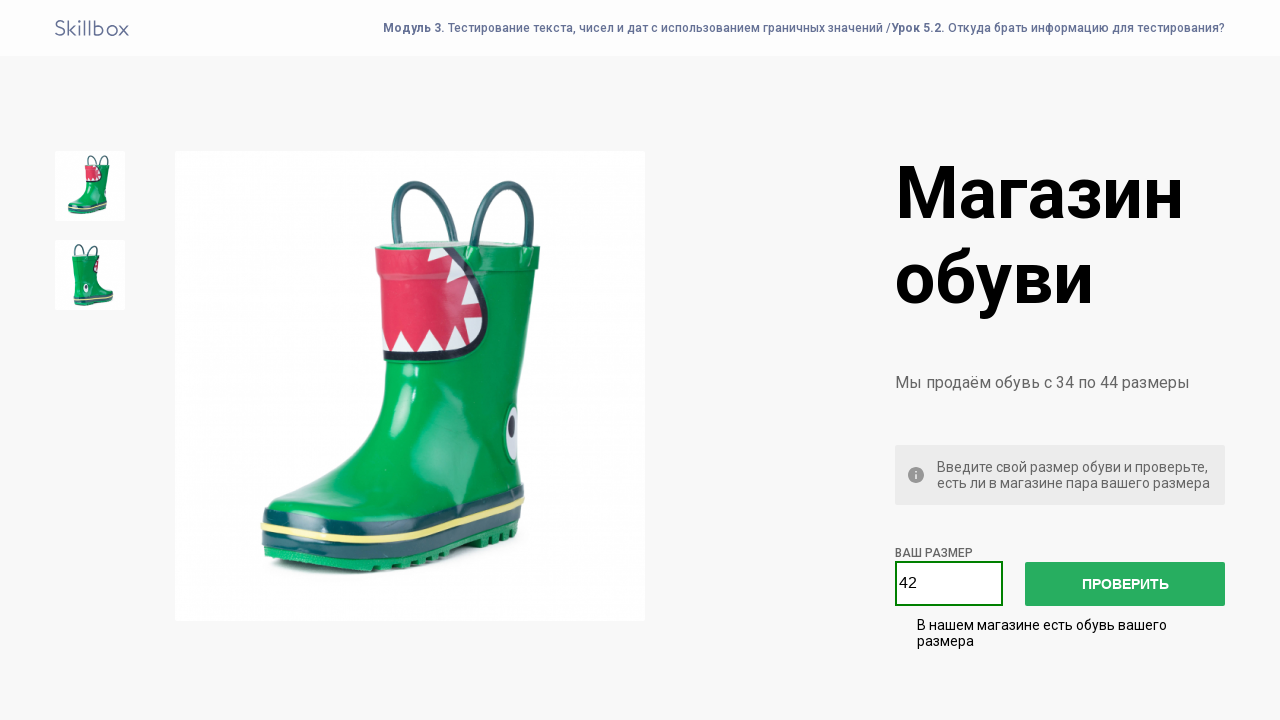

Success message element loaded
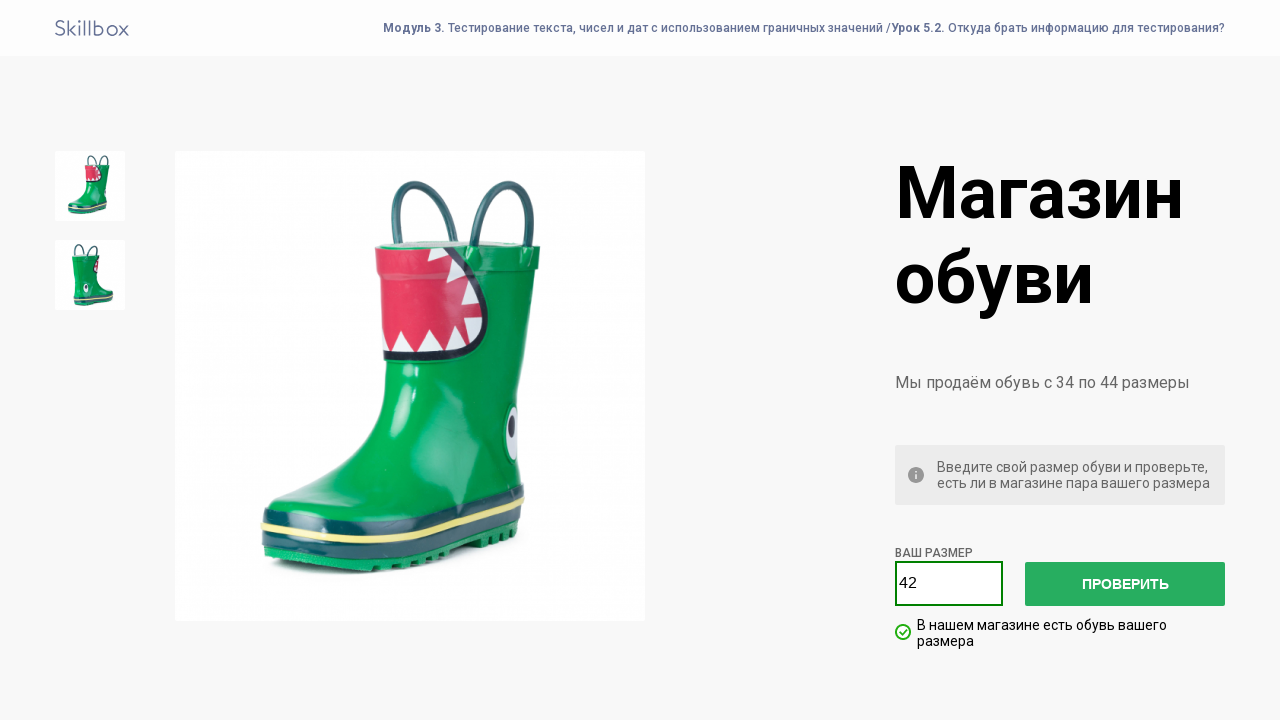

Verified success message text matches expected value
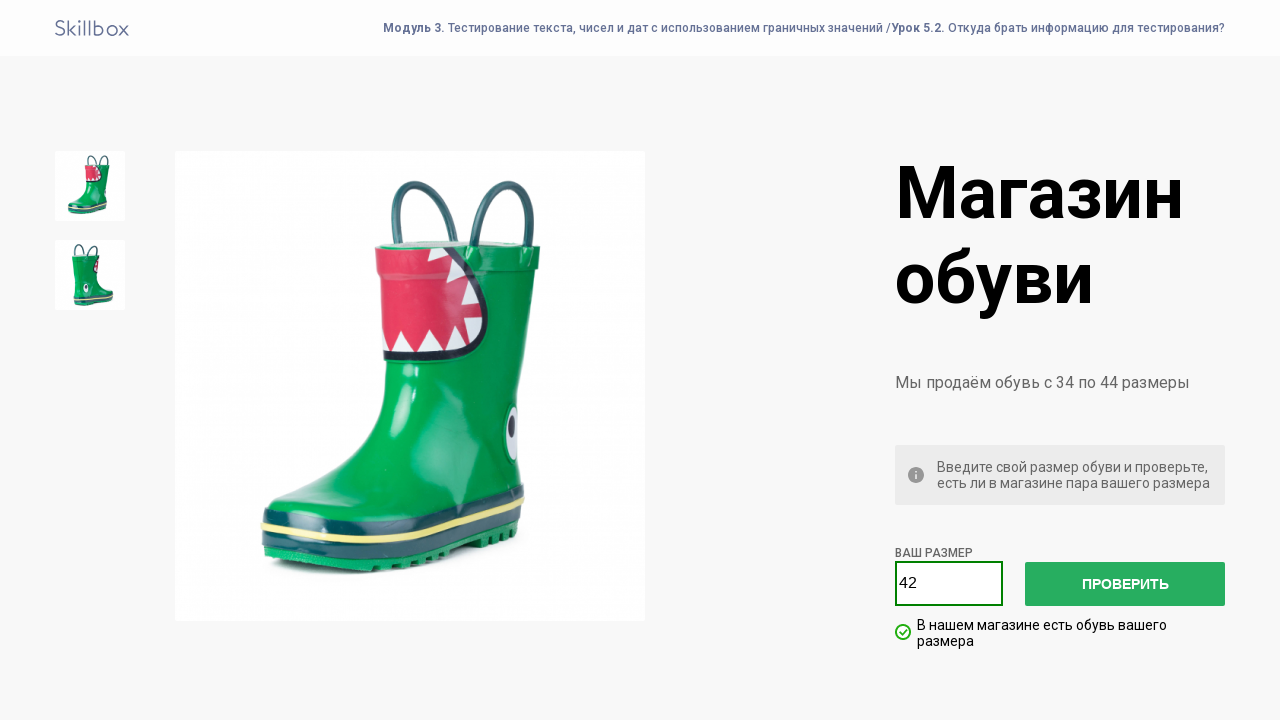

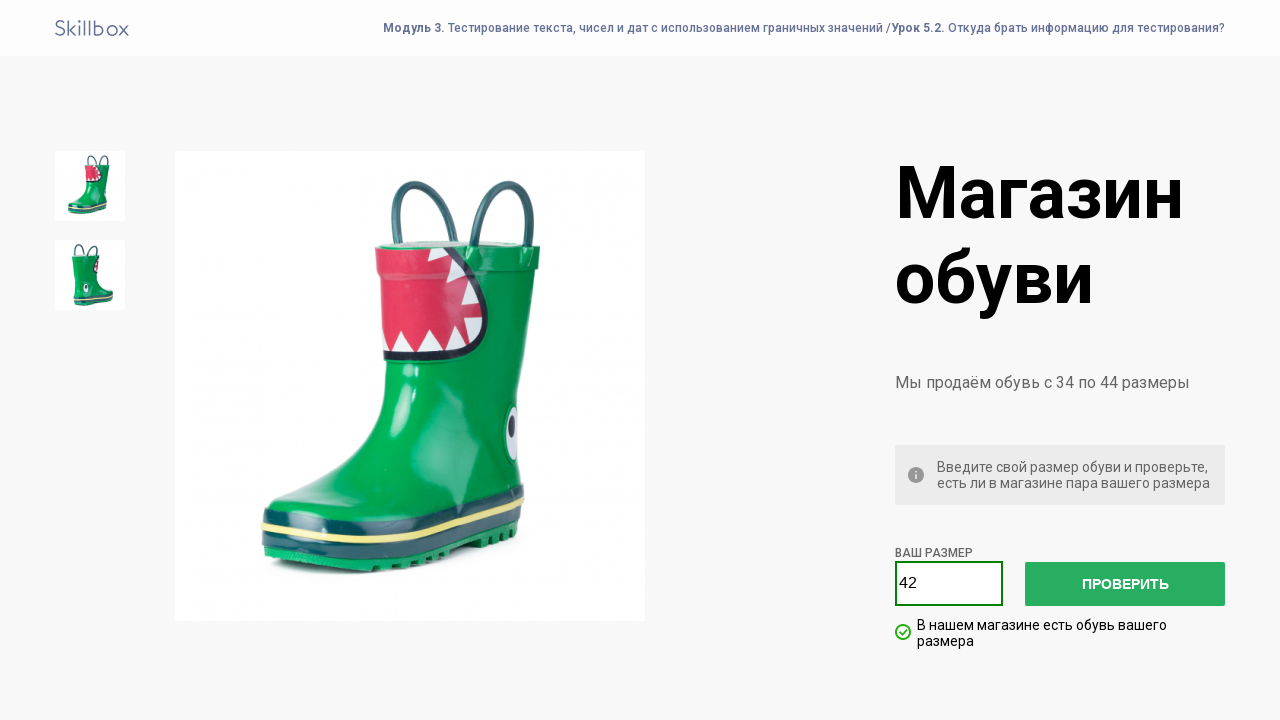